Tests dropdown selection functionality by clicking on a Skills dropdown and selecting the "C" option from the available choices

Starting URL: https://demo.automationtesting.in/Register.html

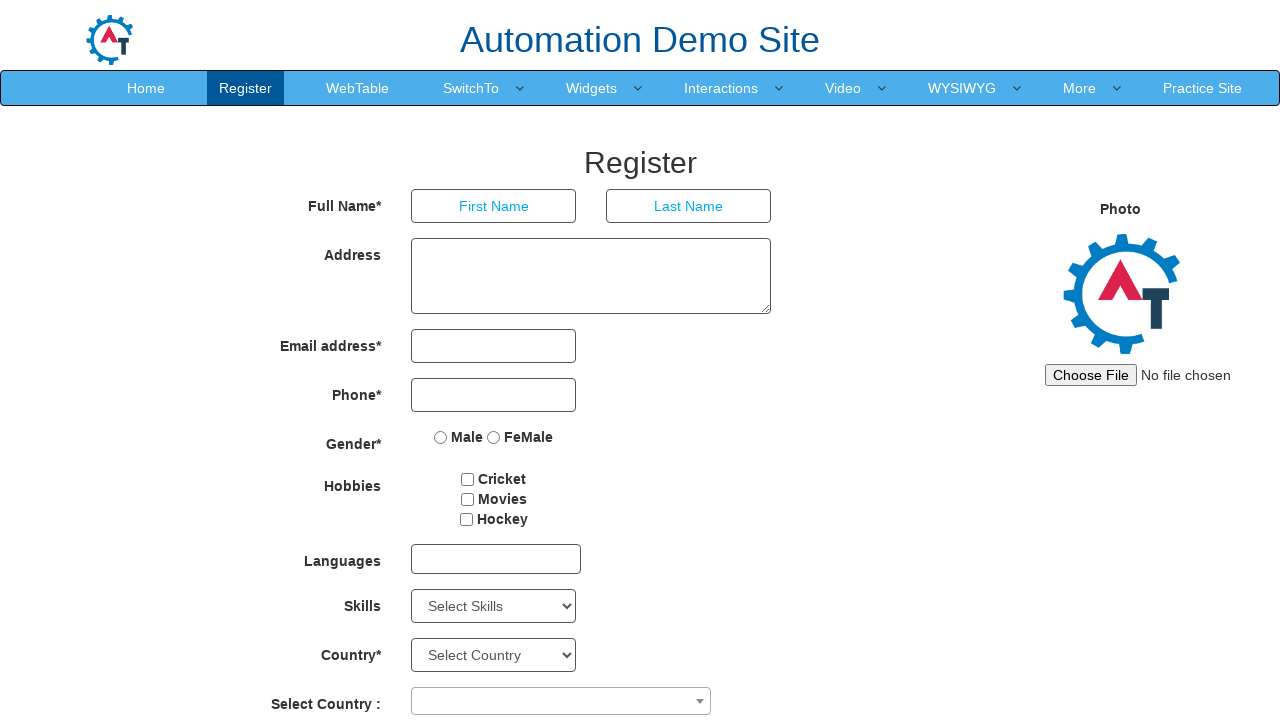

Clicked on Skills dropdown to open it at (494, 606) on select#Skills
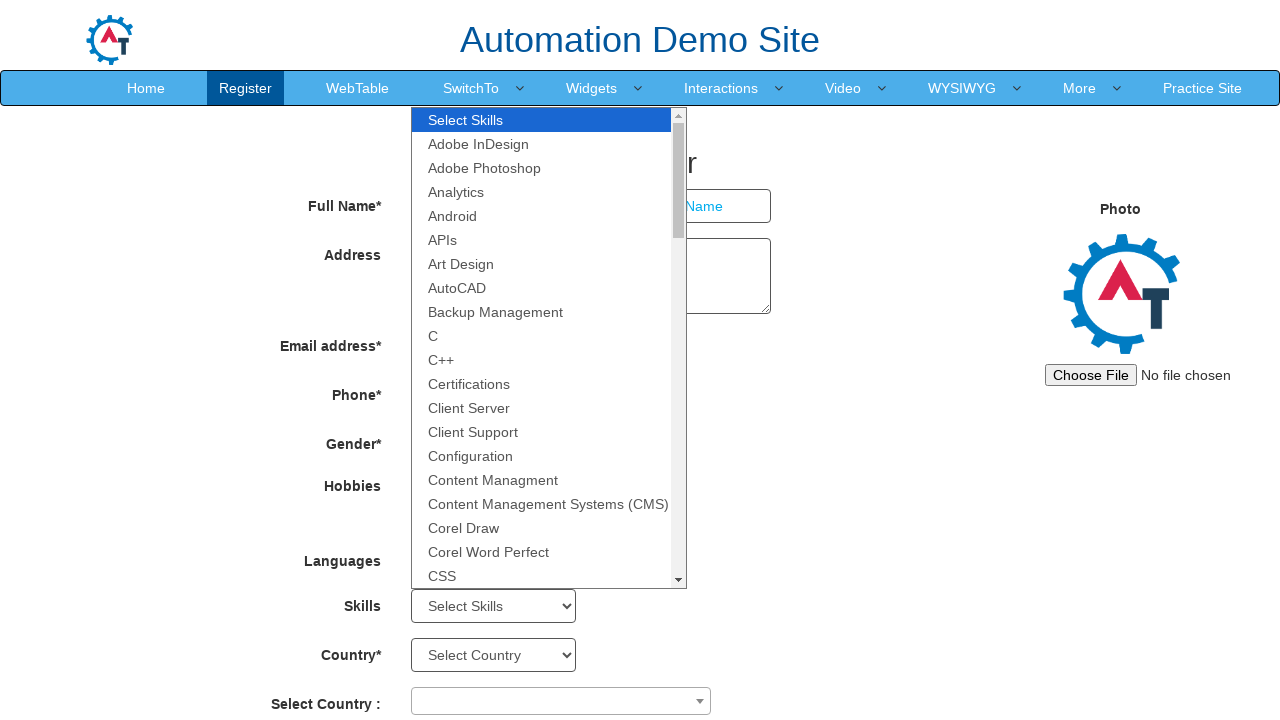

Selected 'C' option from Skills dropdown on select#Skills
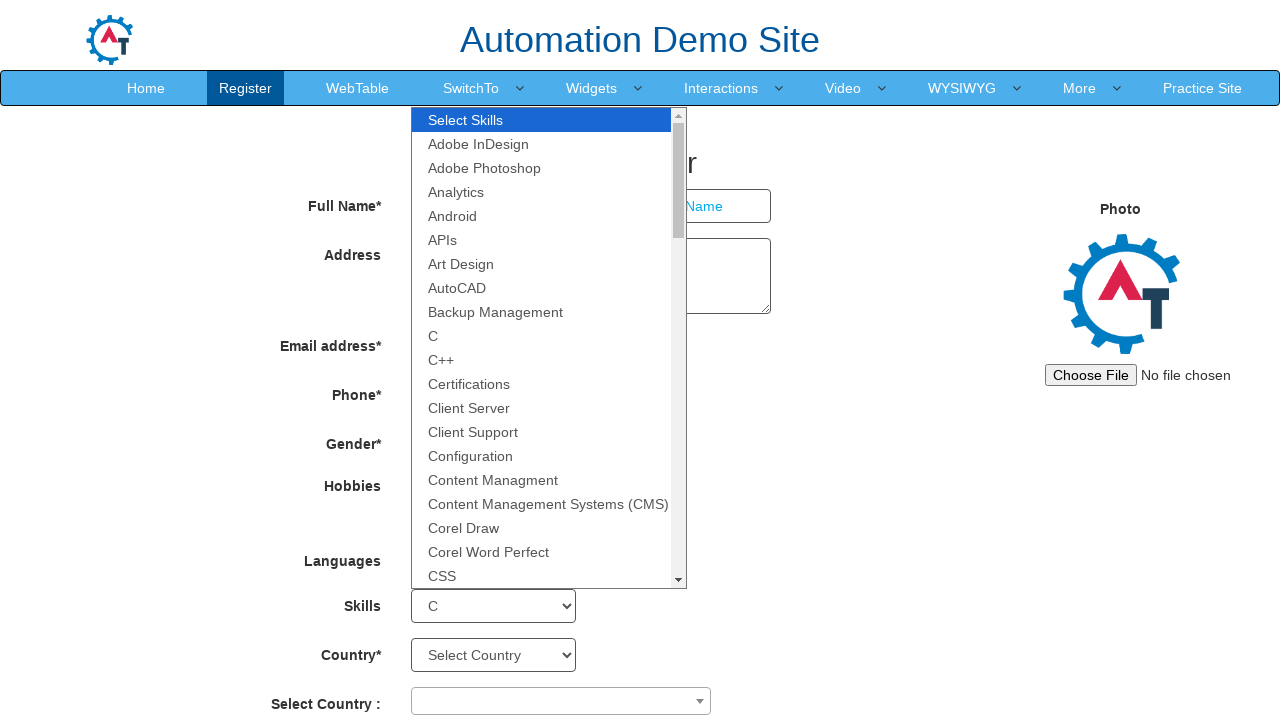

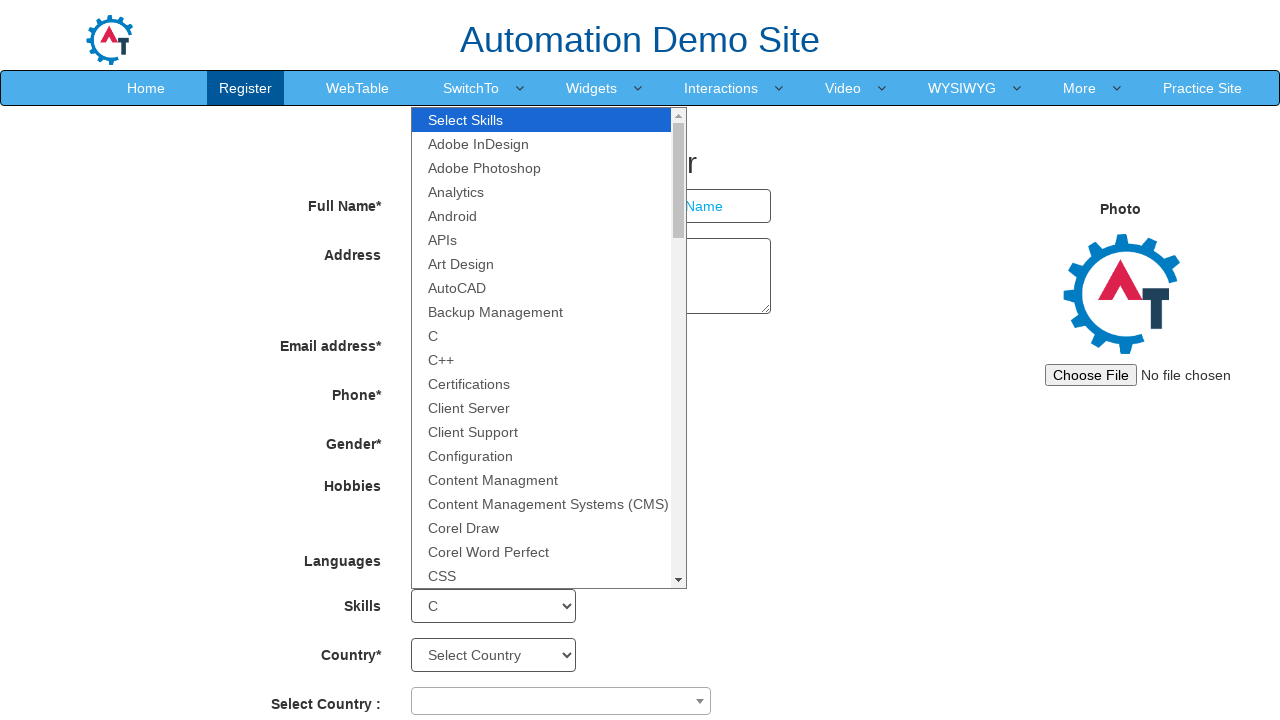